Tests drag and drop functionality on the jQuery UI droppable demo page by dragging an element and dropping it onto a target area

Starting URL: https://jqueryui.com/droppable/

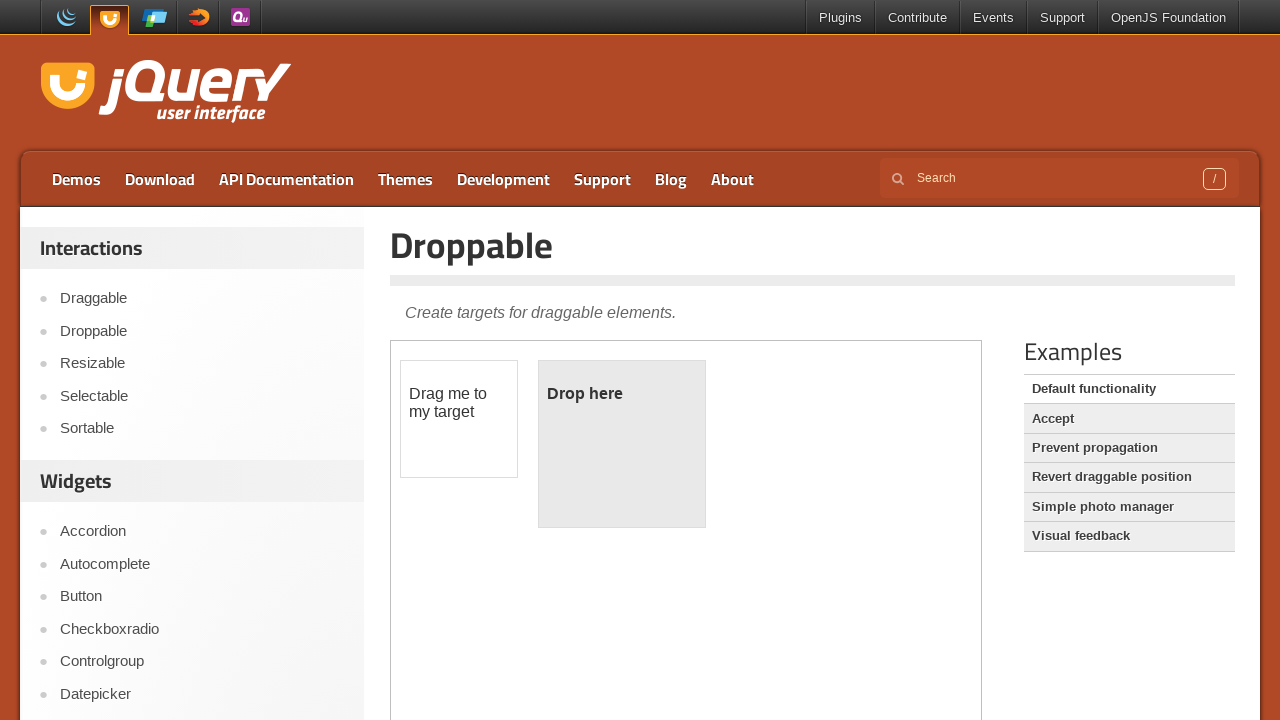

Located the demo iframe
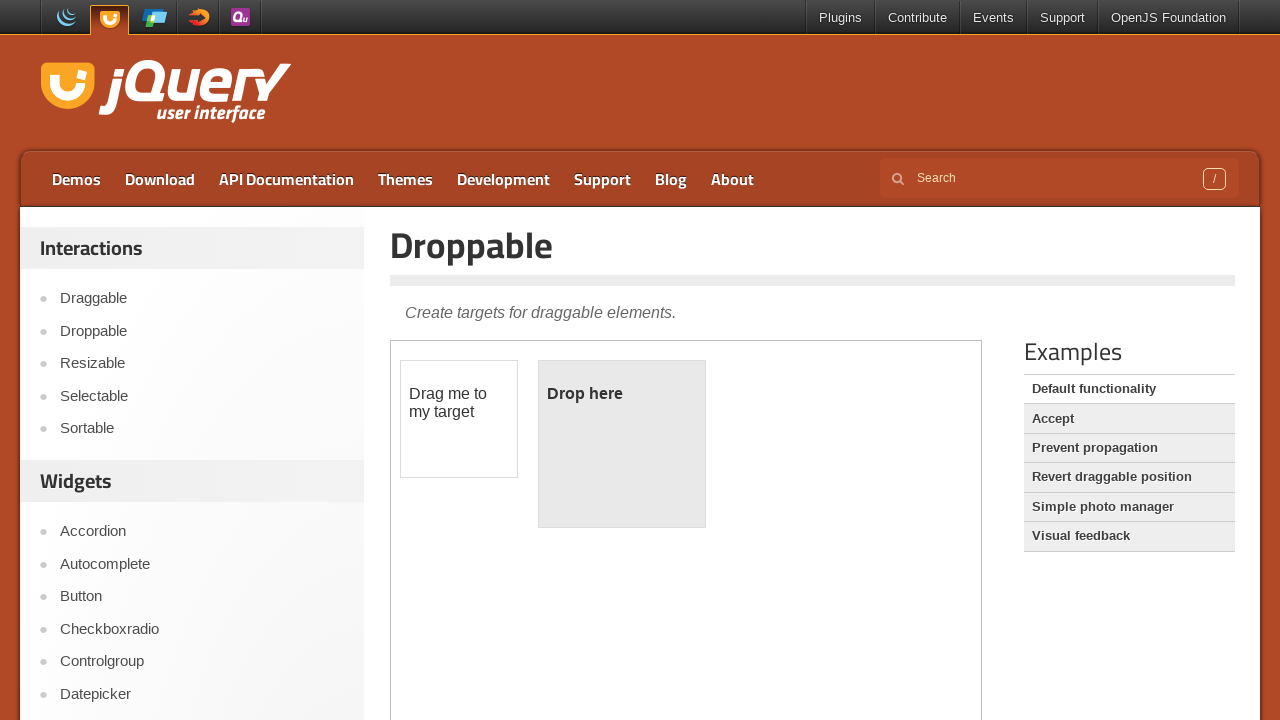

Located the draggable element within the frame
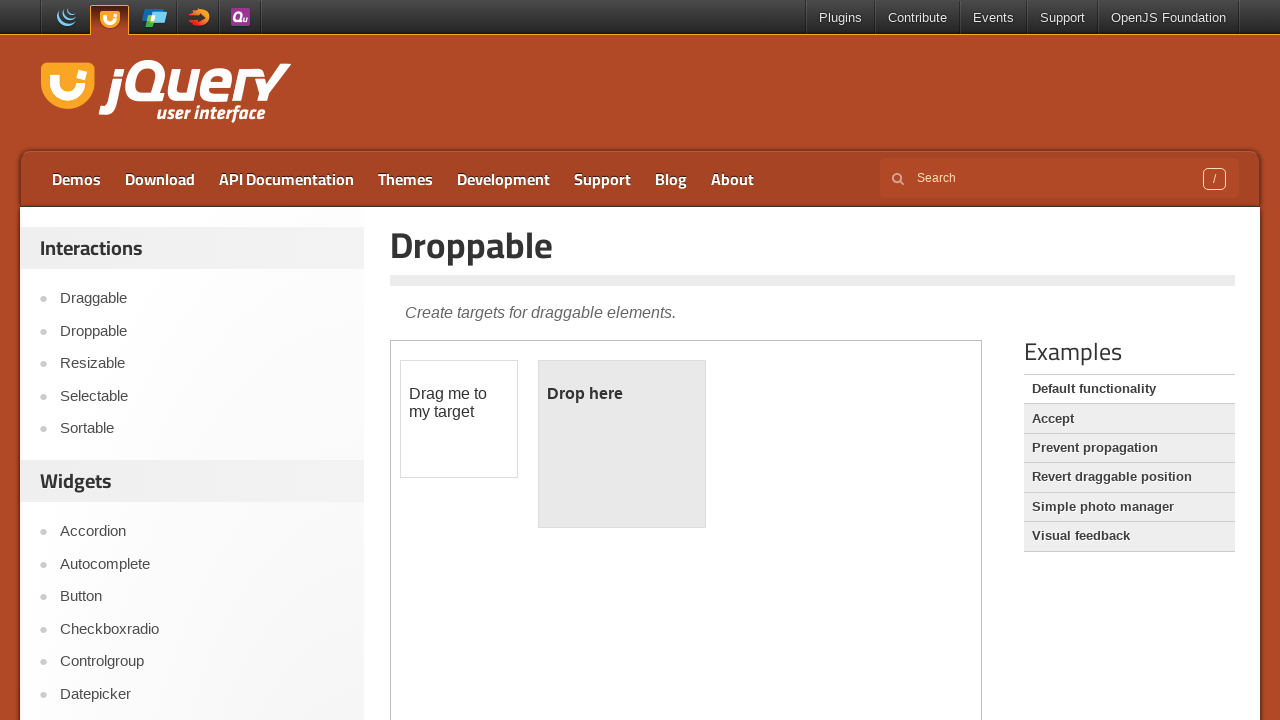

Located the droppable target element within the frame
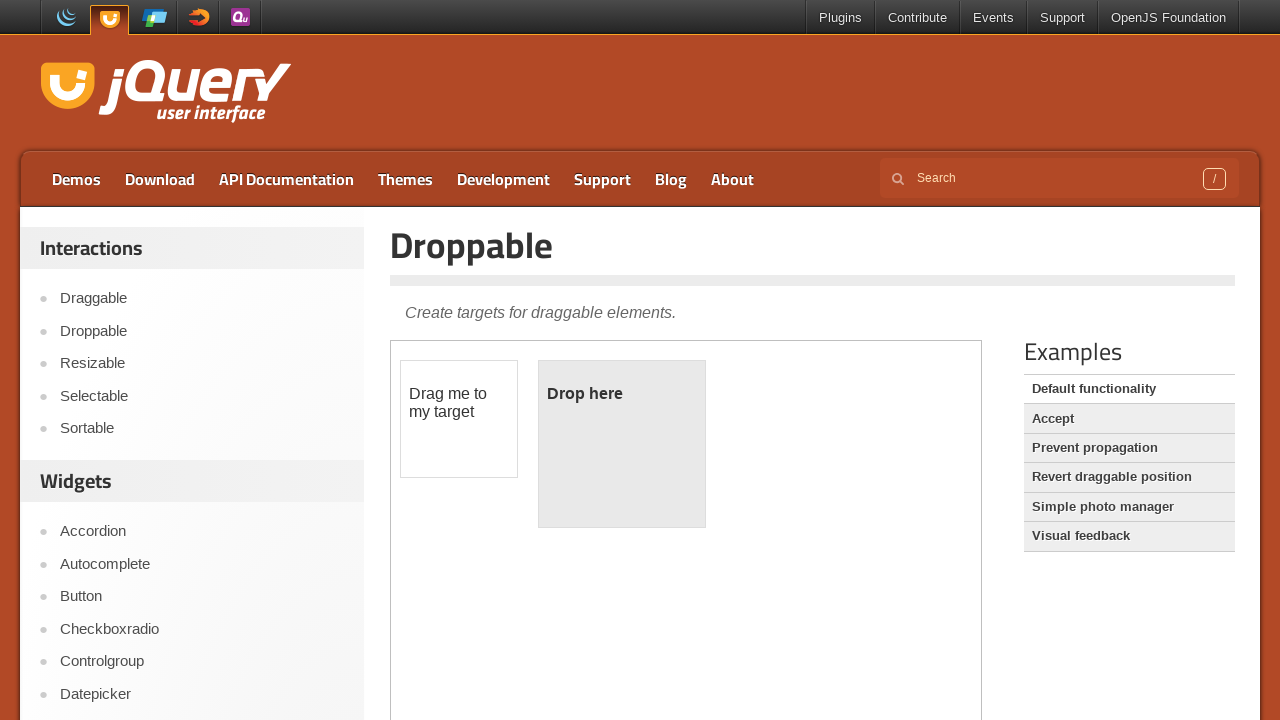

Dragged the draggable element onto the droppable target area at (622, 444)
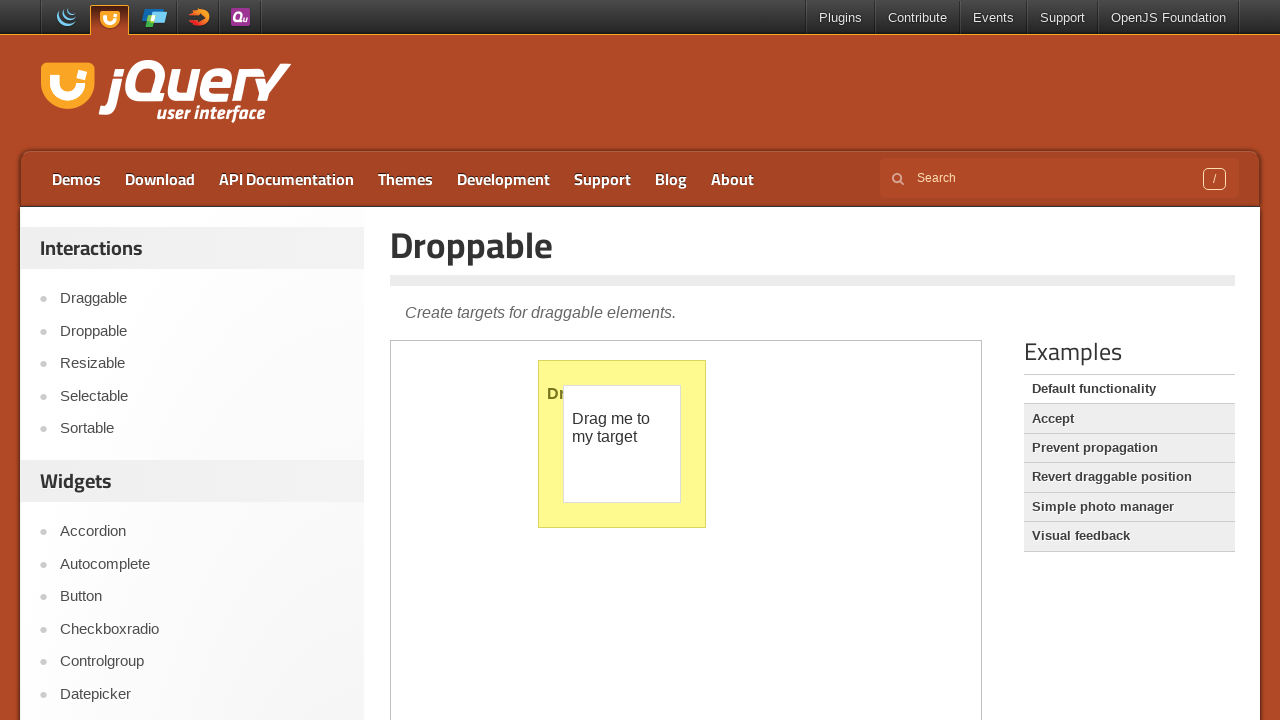

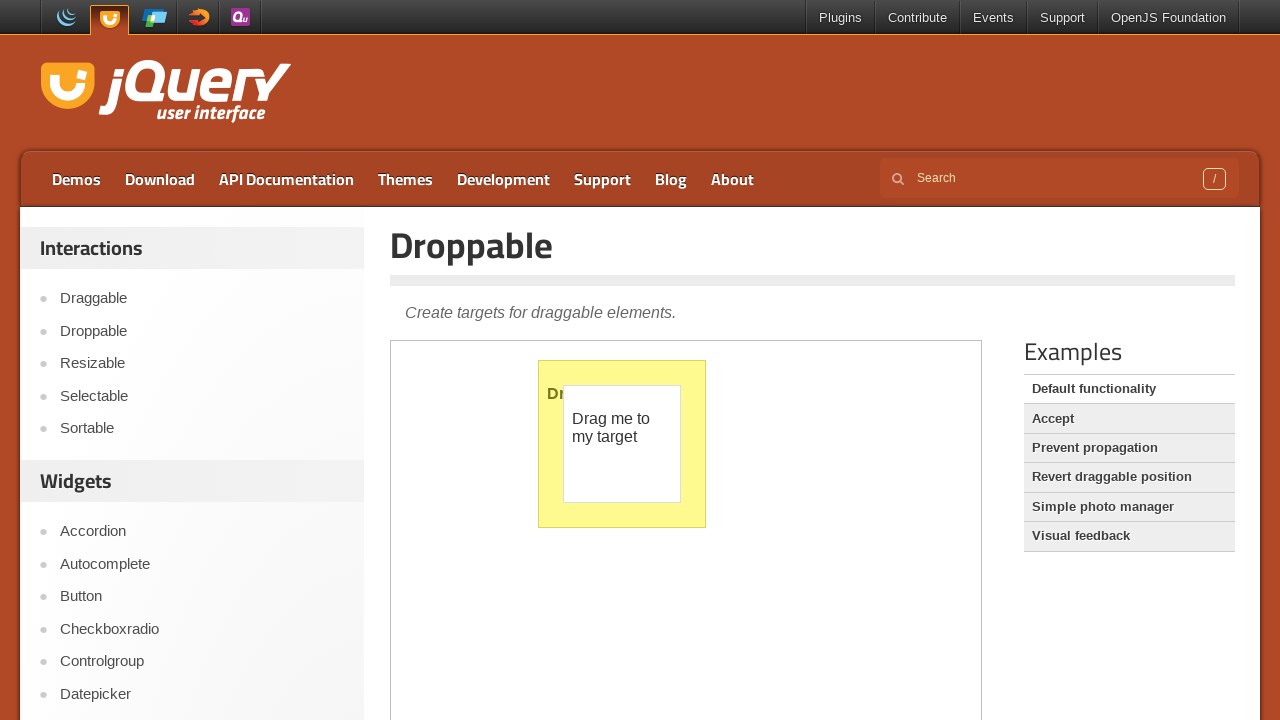